Tests the autocomplete functionality by typing a partial country name and selecting the matching country from the dropdown suggestions.

Starting URL: https://rahulshettyacademy.com/AutomationPractice/

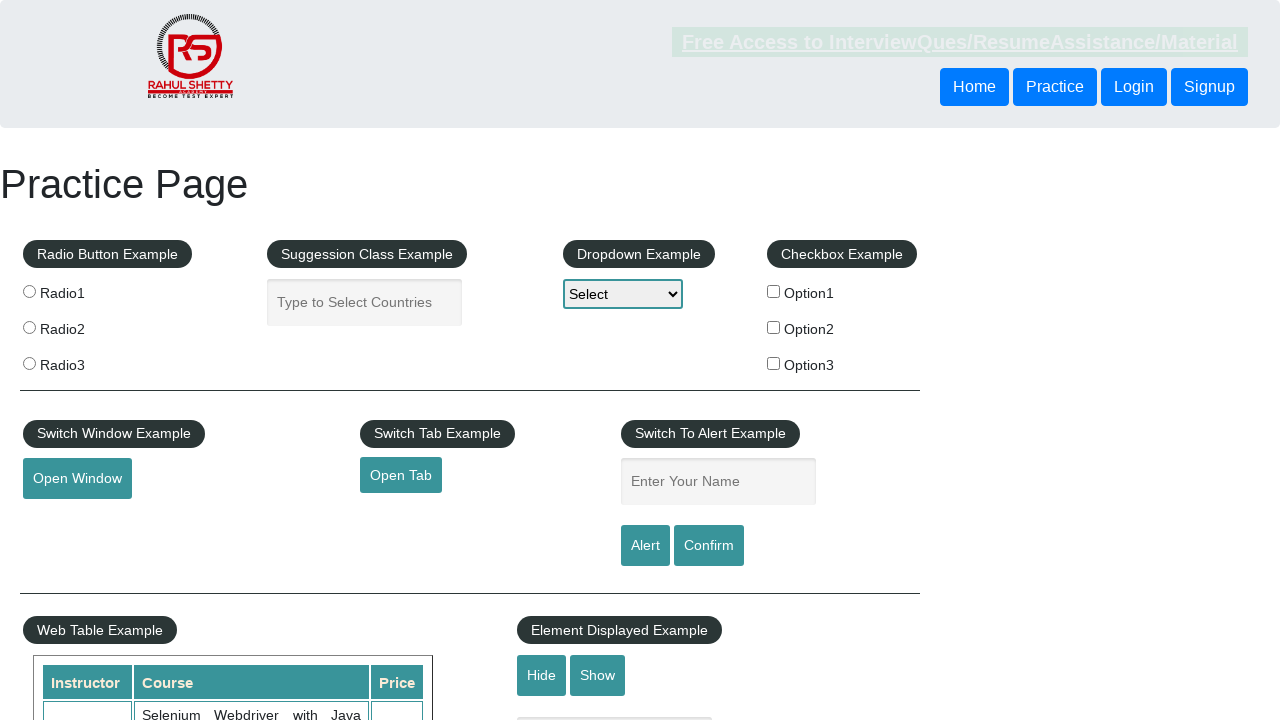

Typed 'Ind' in autocomplete field to search for countries on #autocomplete
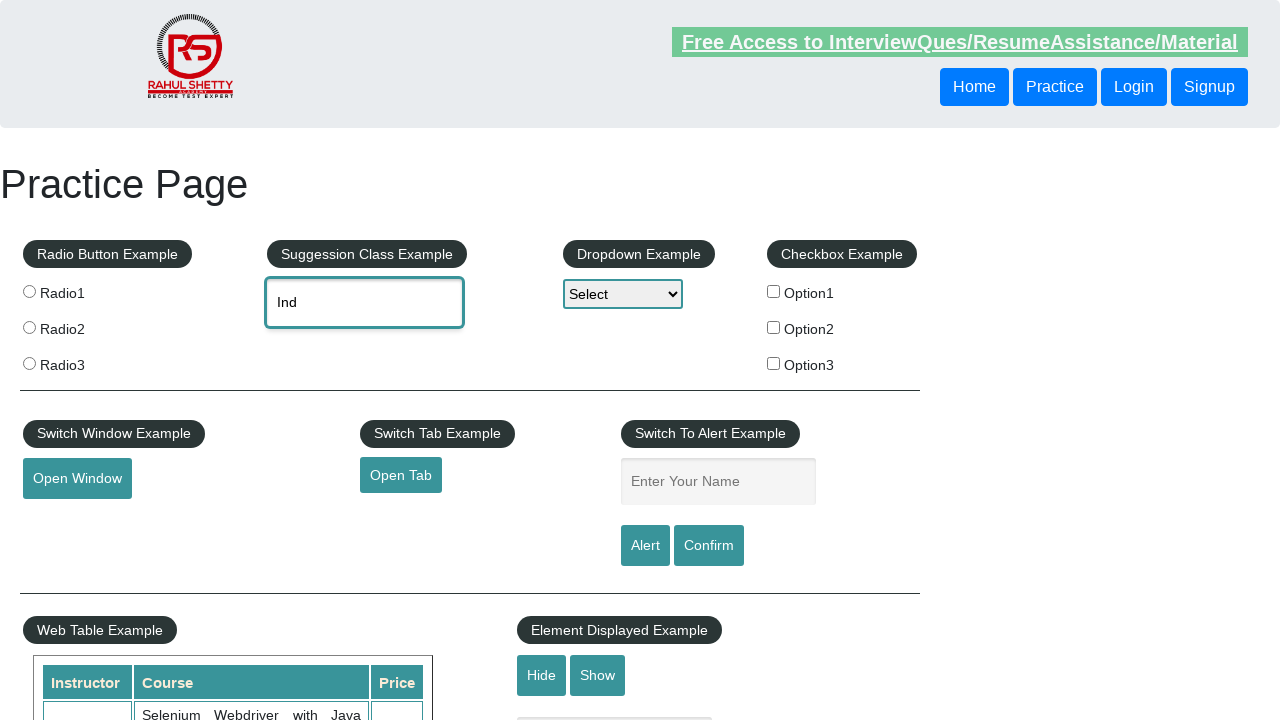

Autocomplete suggestions dropdown appeared
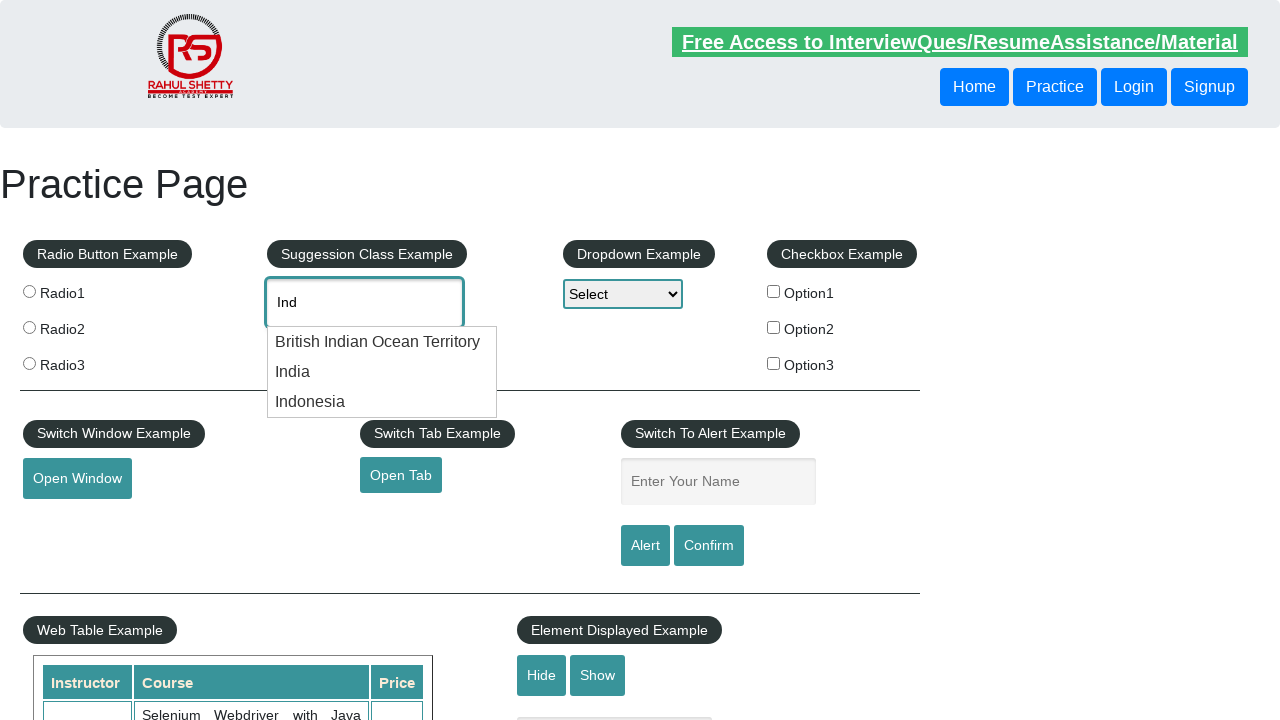

Found 3 autocomplete suggestions in dropdown
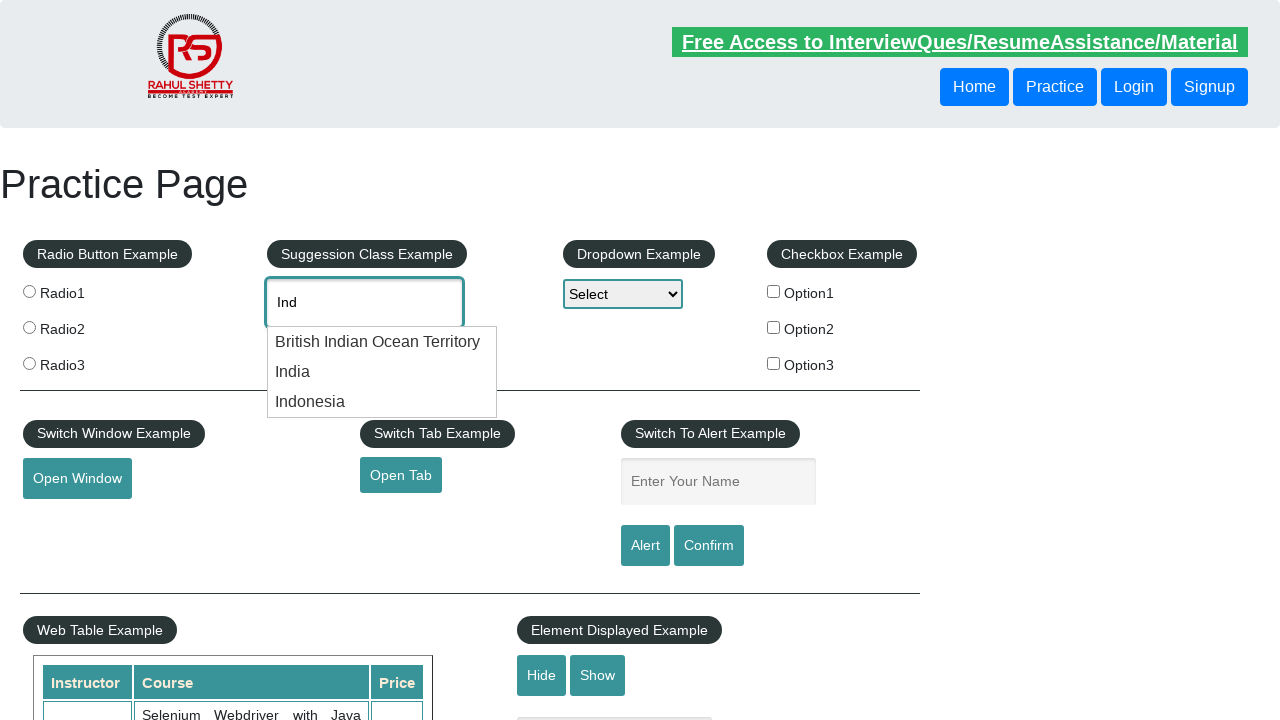

Selected 'India' from autocomplete suggestions at (382, 372) on ul.ui-autocomplete li >> nth=1
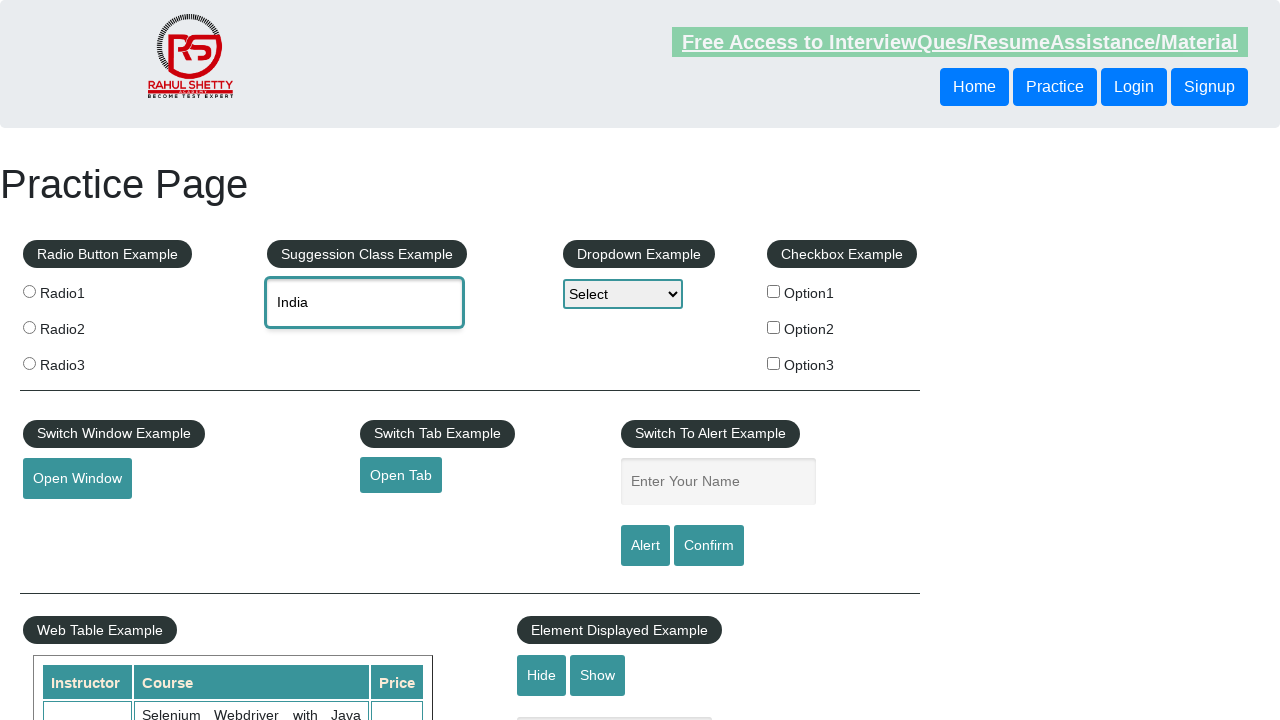

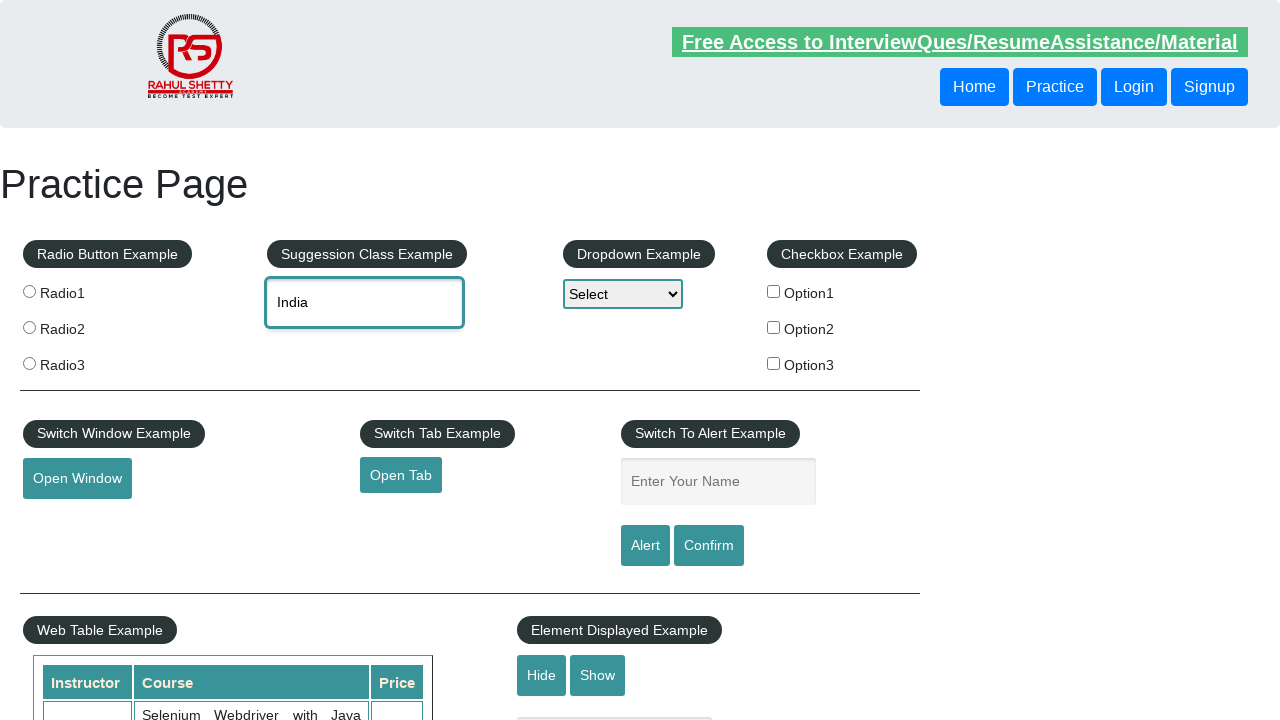